Tests dynamic loading functionality by navigating through links and clicking a button to trigger dynamic content loading

Starting URL: https://the-internet.herokuapp.com/

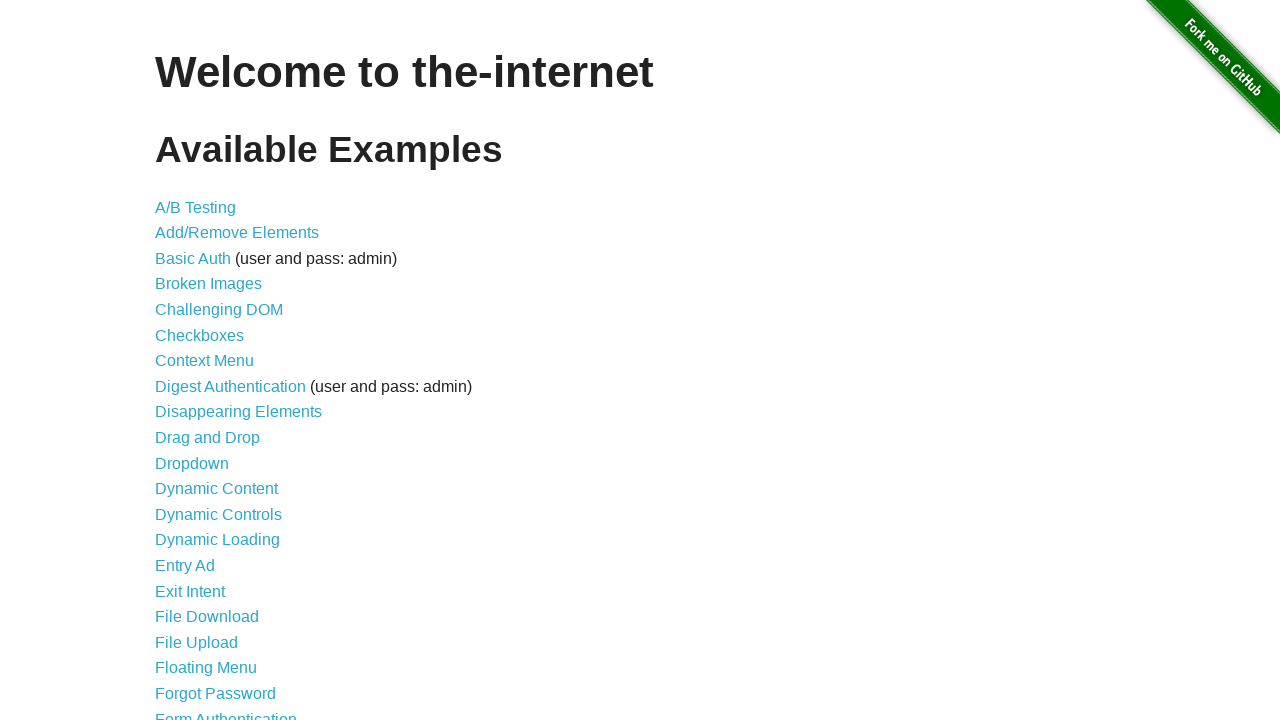

Clicked on Dynamic Loading link at (218, 540) on text=Dynamic Loading
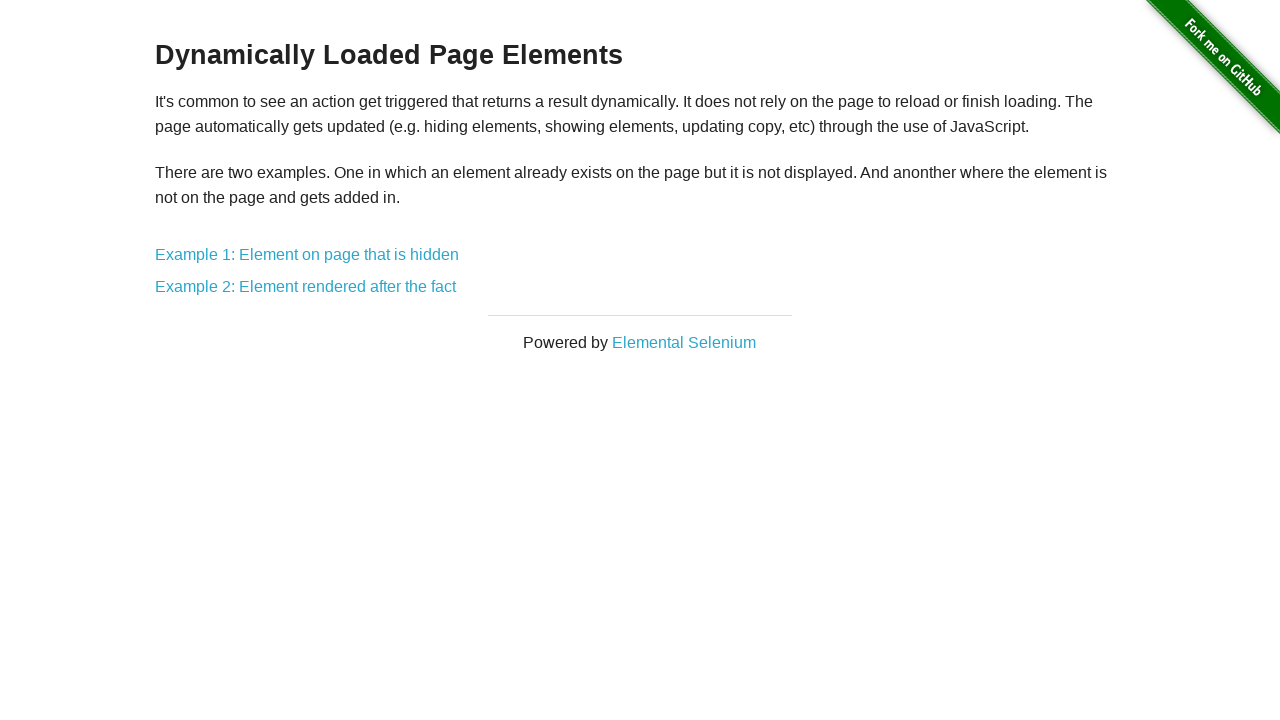

Clicked on Example 2 link at (306, 287) on text=Example 2
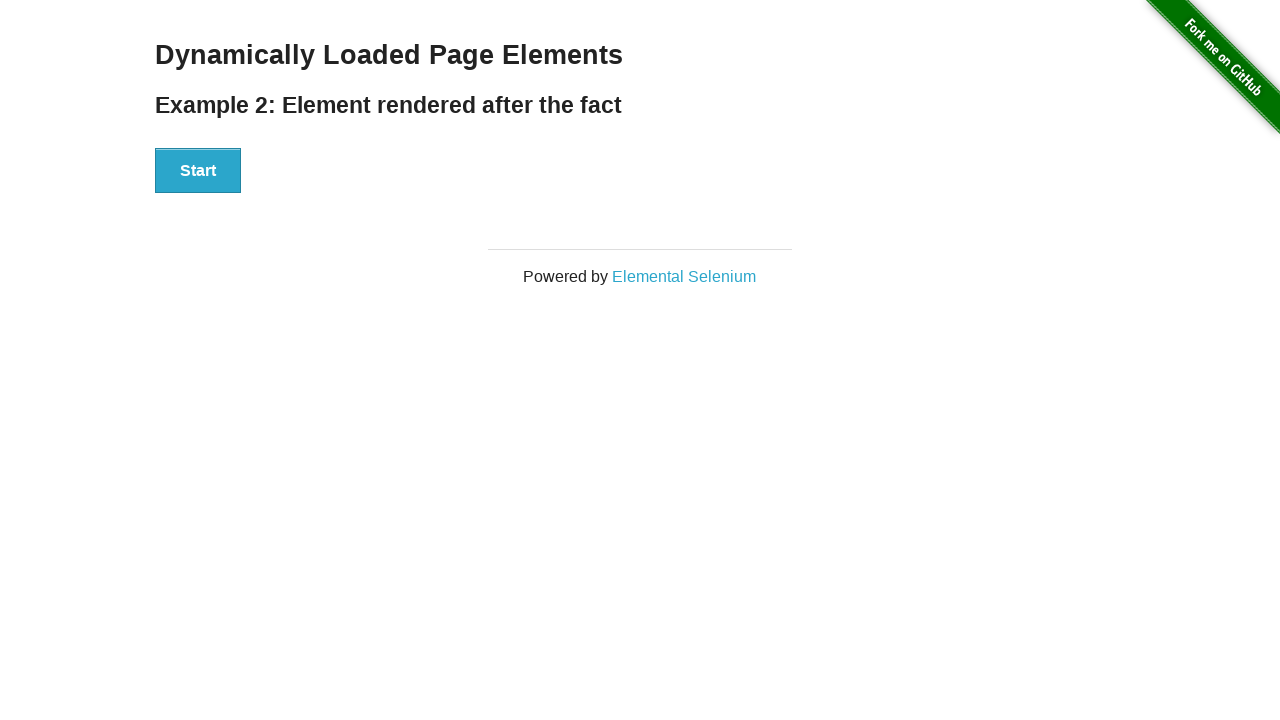

Clicked the Start button to trigger dynamic loading at (198, 171) on xpath=//div[@id='start']/button
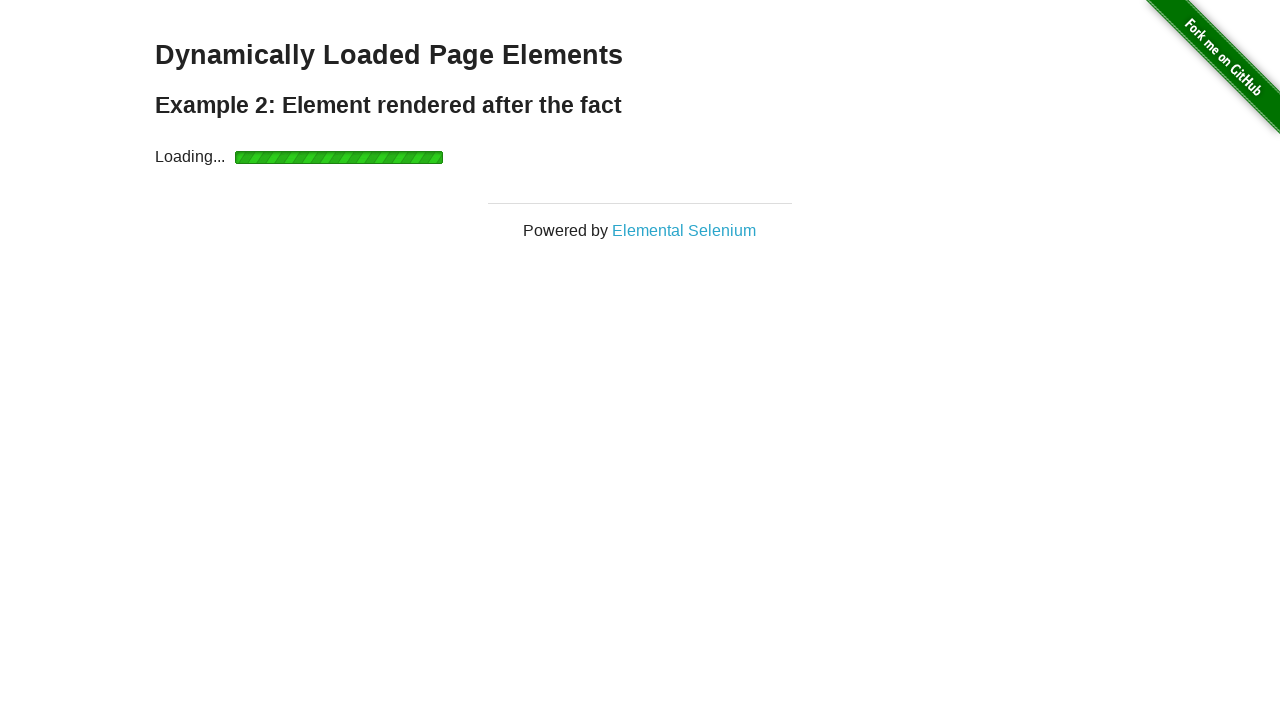

Waited for dynamically loaded text to appear
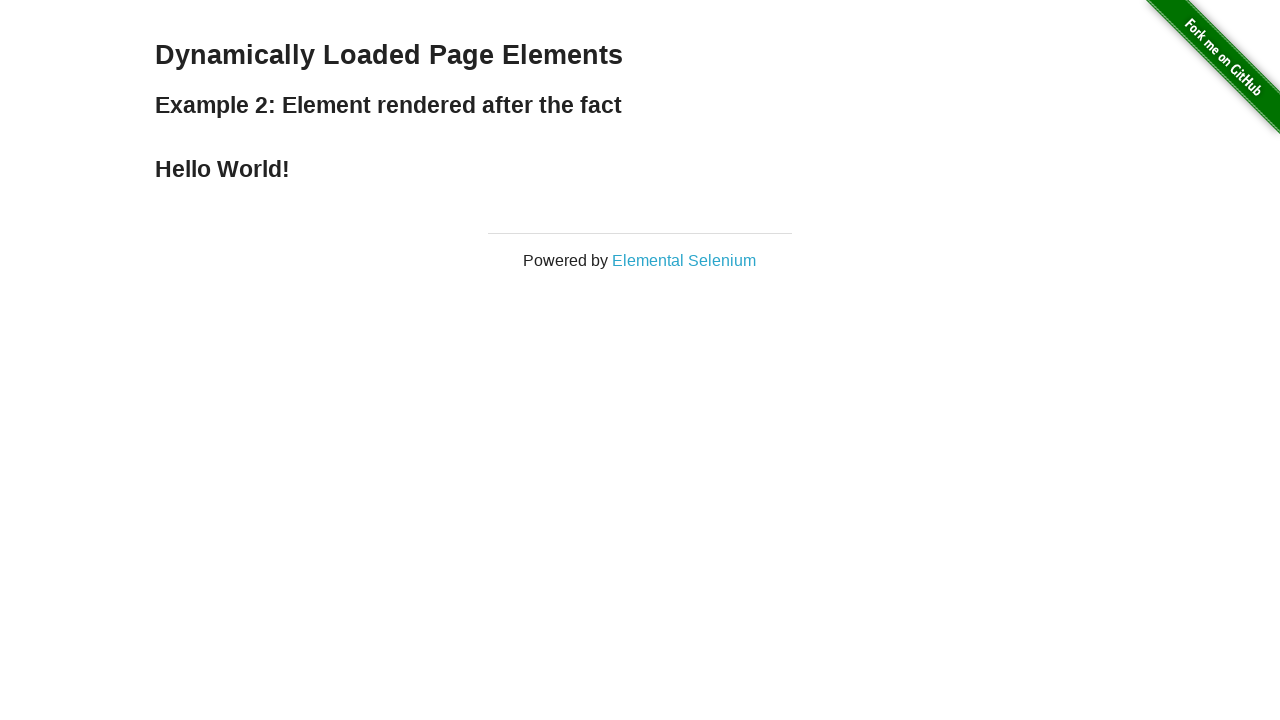

Retrieved dynamically loaded text: Hello World!
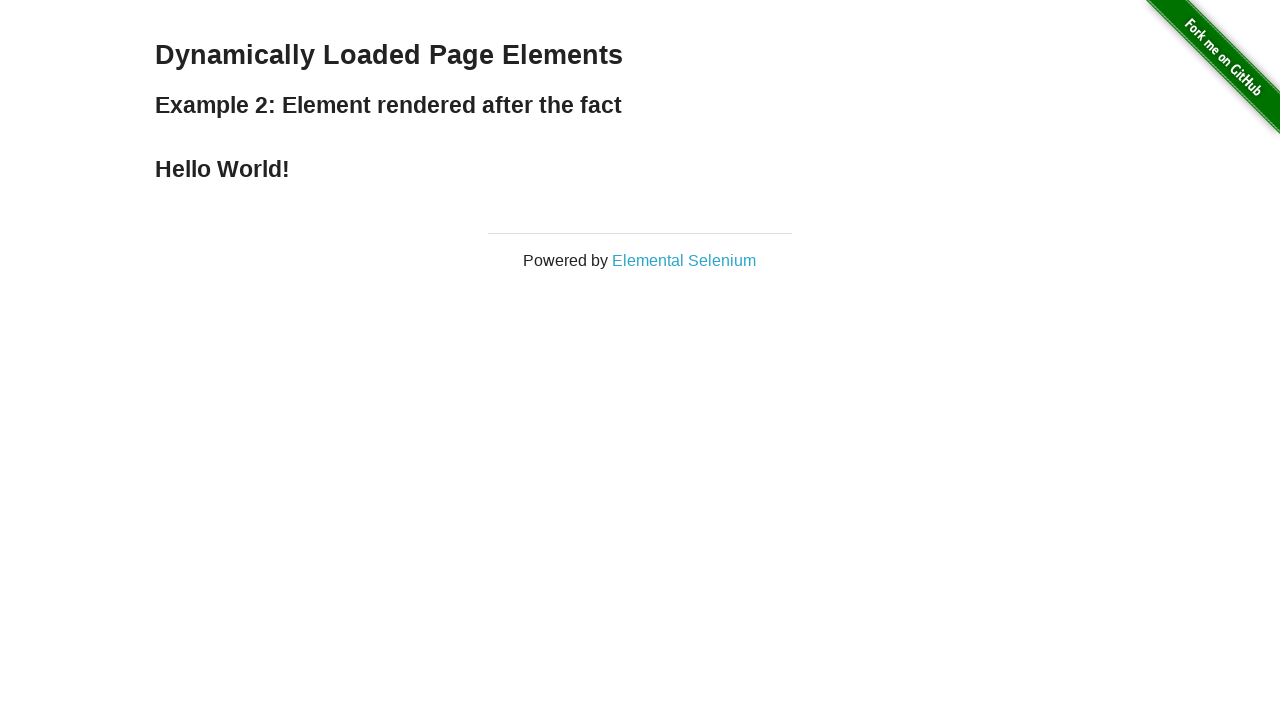

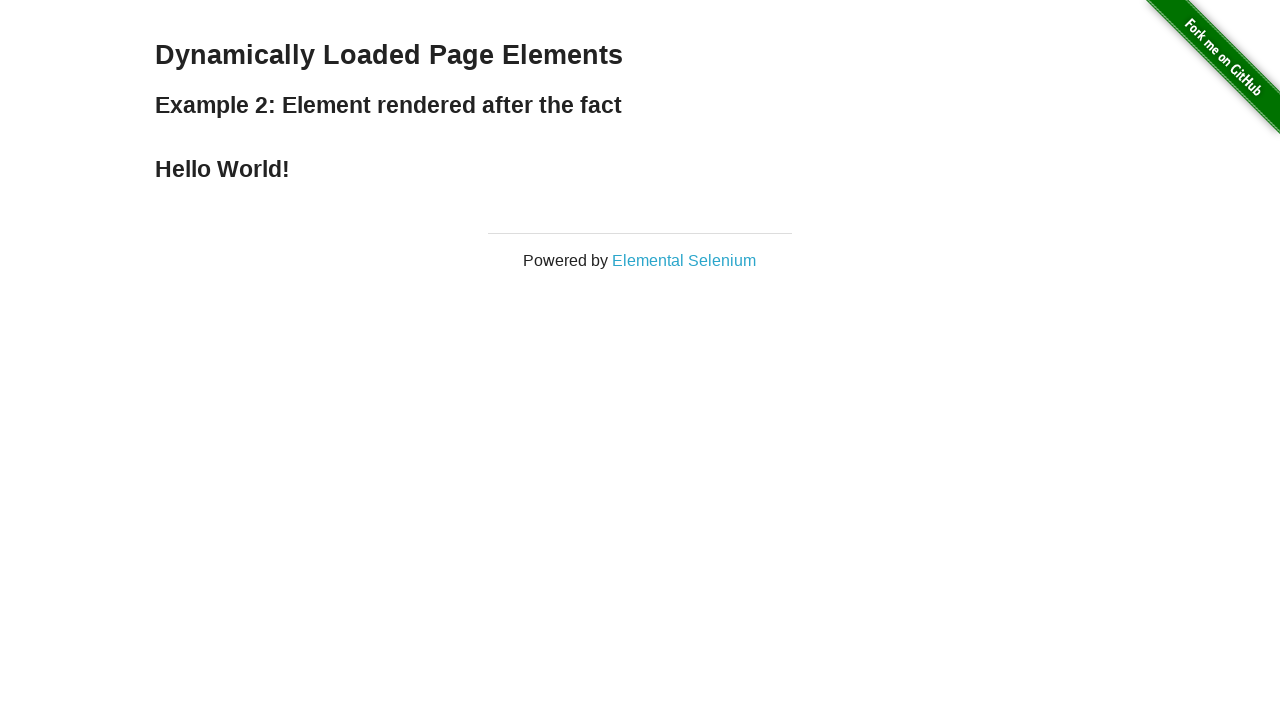